Tests the catalog navigation flow on blizko.by by navigating to the catalog, expanding the "Дом" (Home) category, selecting "Товары для дома" (Home goods), clicking on "Телефоны" (Phones) button for the first store, and verifying that the modal displays correctly with title, address, phone numbers, close button, and footer text.

Starting URL: https://blizko.by/

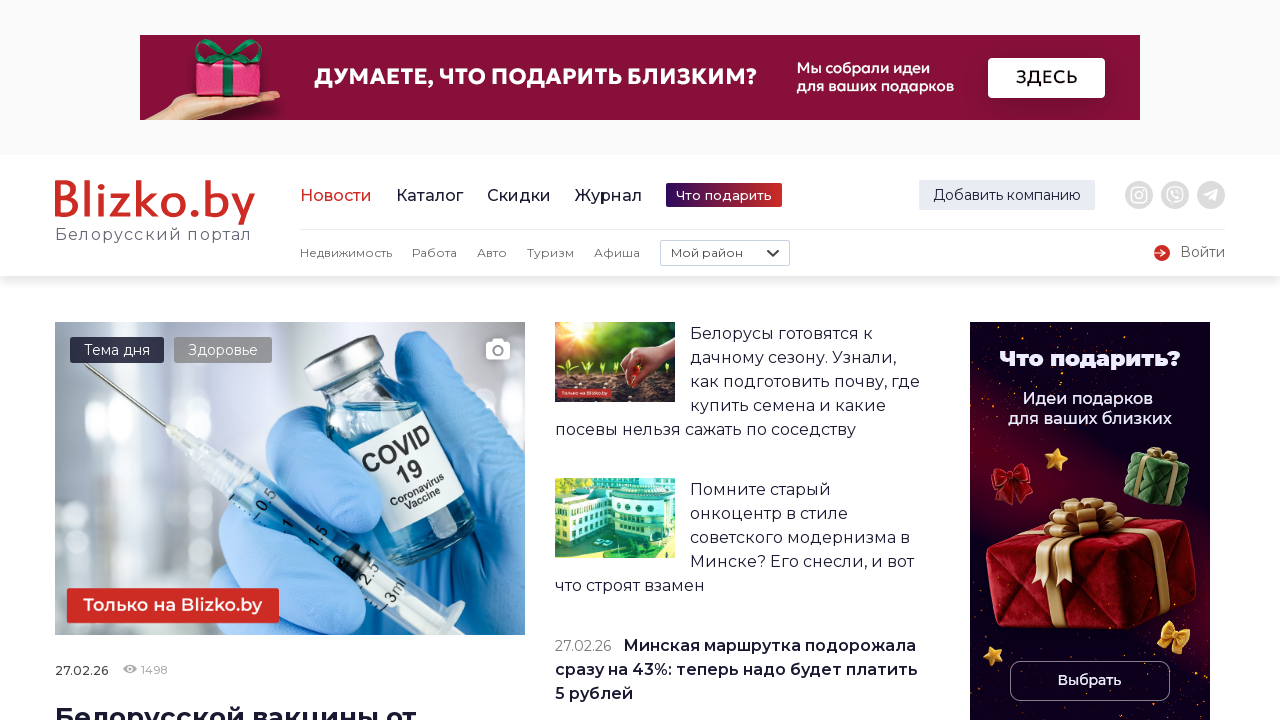

Waited for page to load
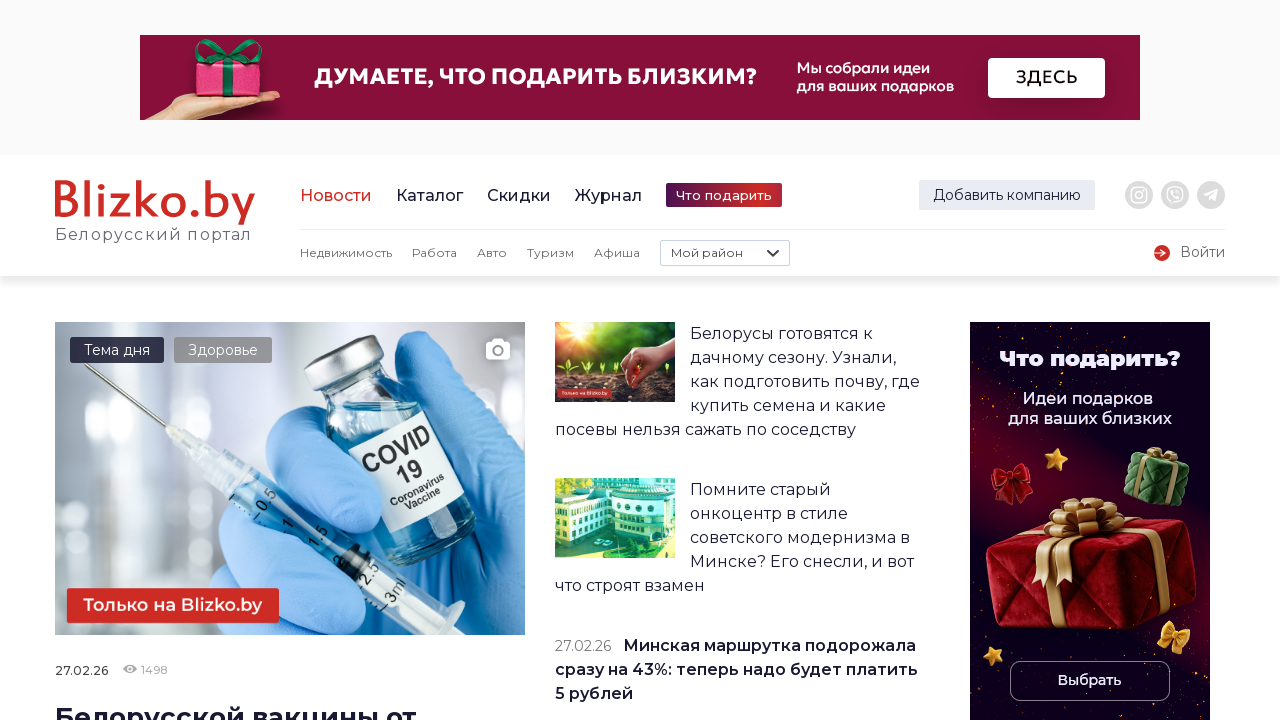

Clicked on 'Каталог' (Catalog) link at (430, 195) on internal:role=link[name="Каталог"i]
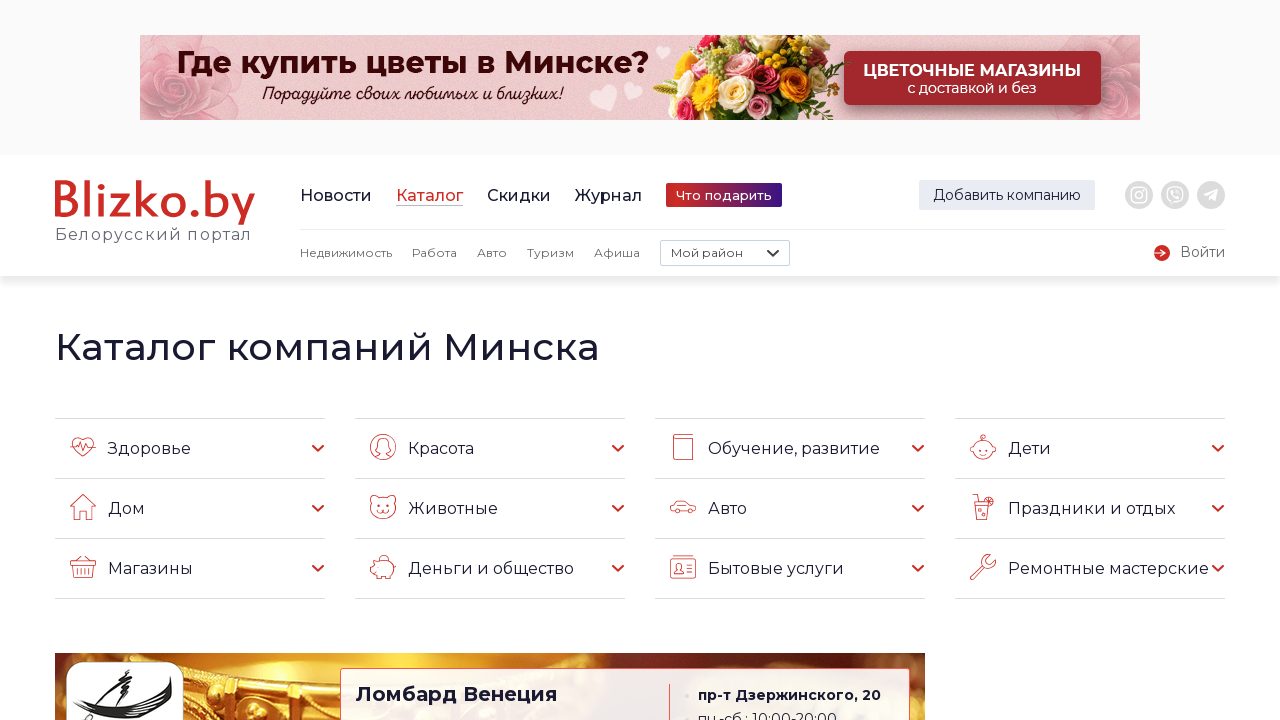

Navigation to companies page completed
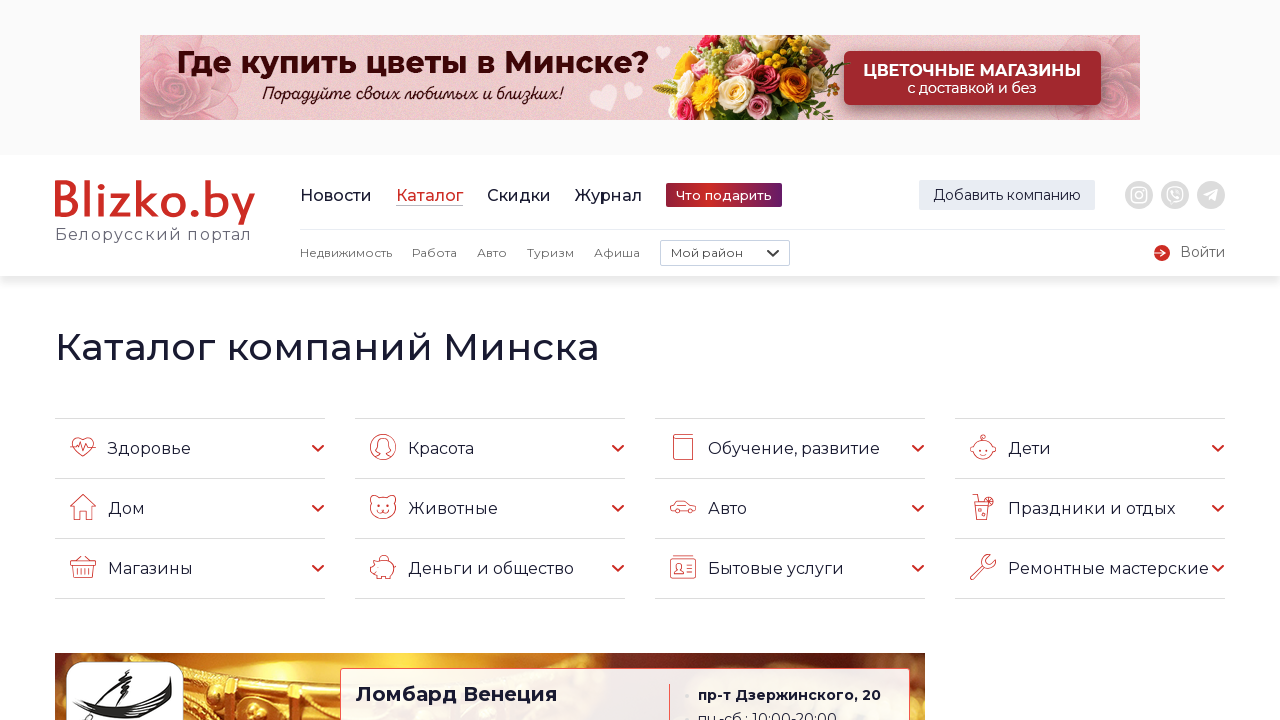

Clicked on 'Дом' (Home) category to expand dropdown at (190, 508) on internal:text="\u0414\u043e\u043c"s
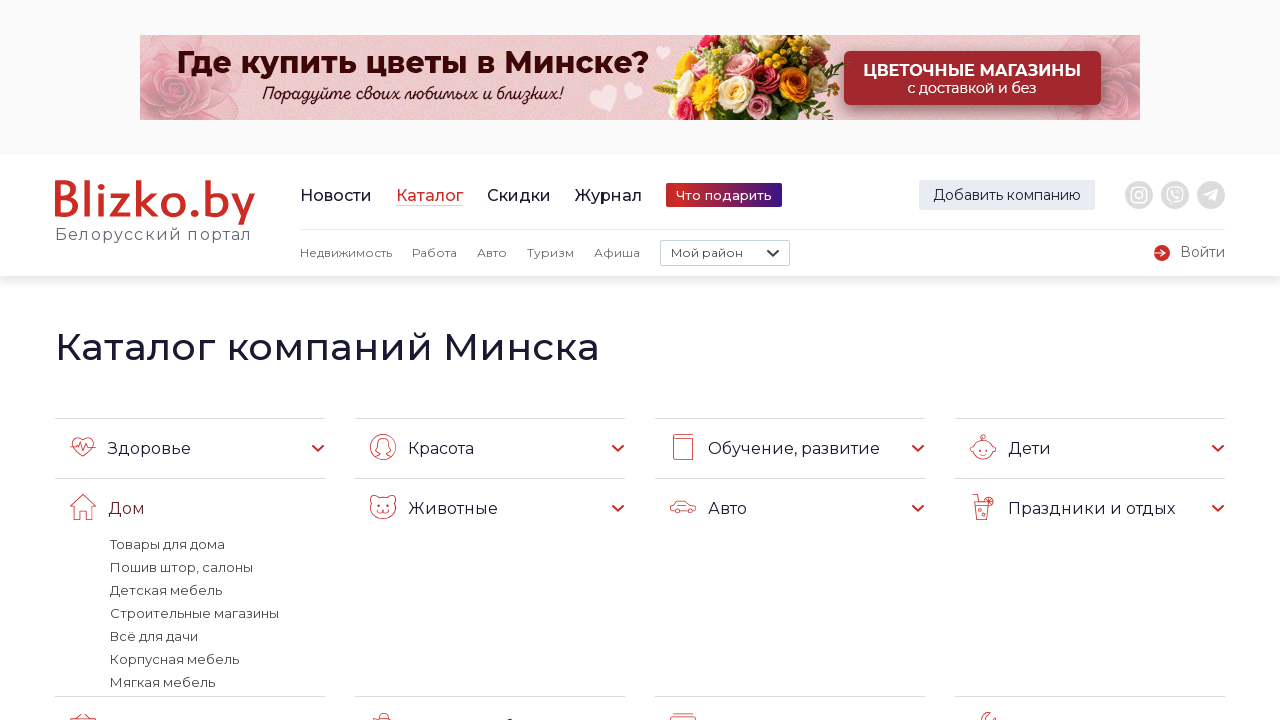

Selected 'Товары для дома' (Home goods) from dropdown at (168, 544) on internal:role=link[name="Товары для дома"i]
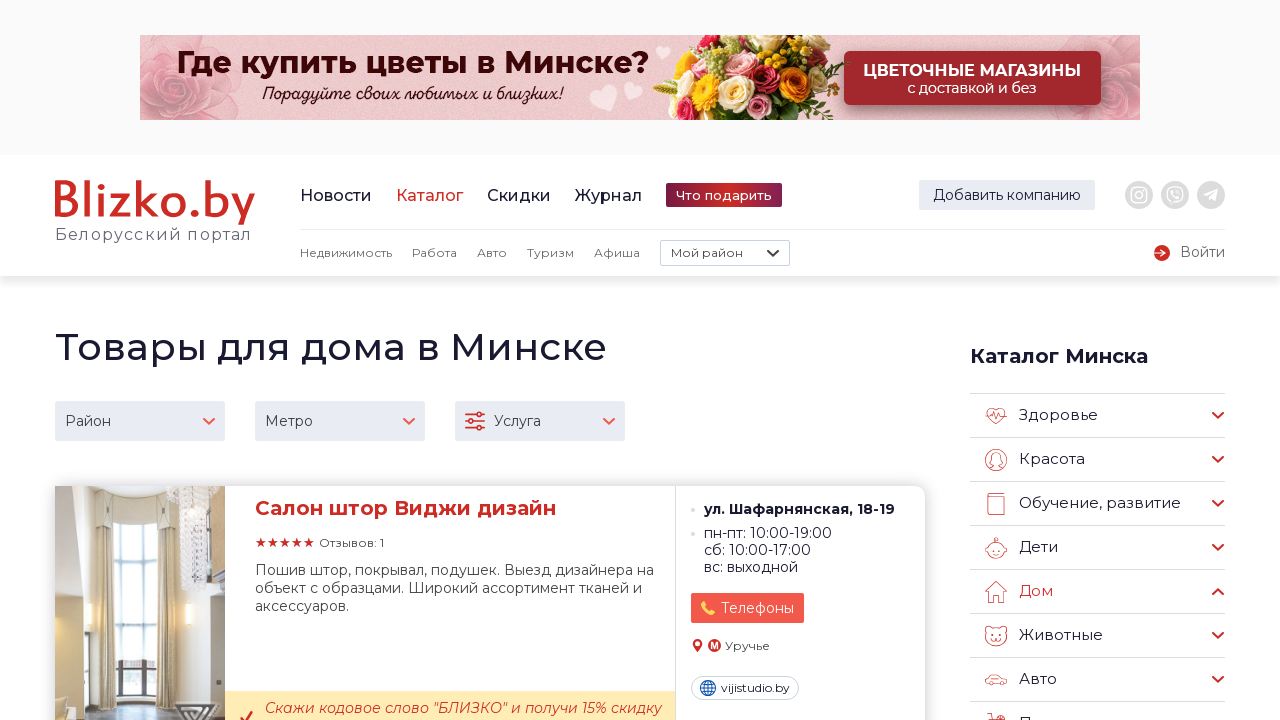

Clicked on 'Телефоны' (Phones) button for the first store at (748, 608) on internal:role=link[name="Телефоны"i] >> nth=0
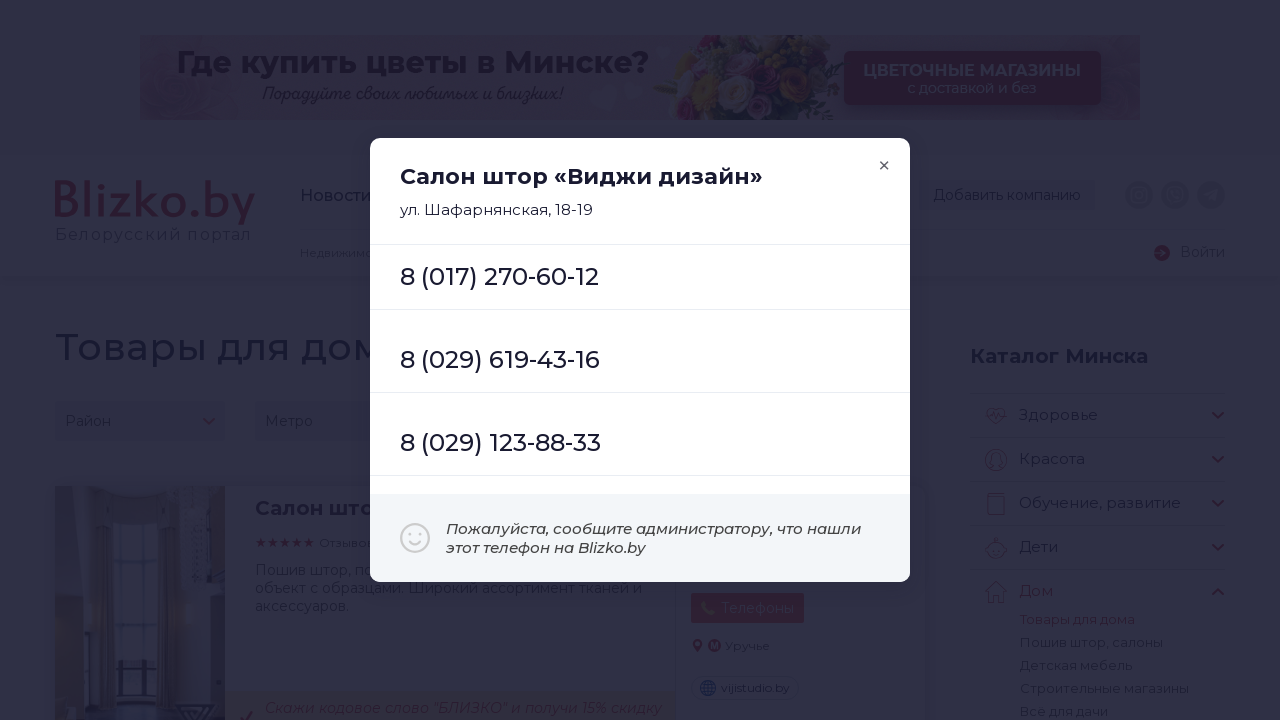

Verified that address element in modal is visible
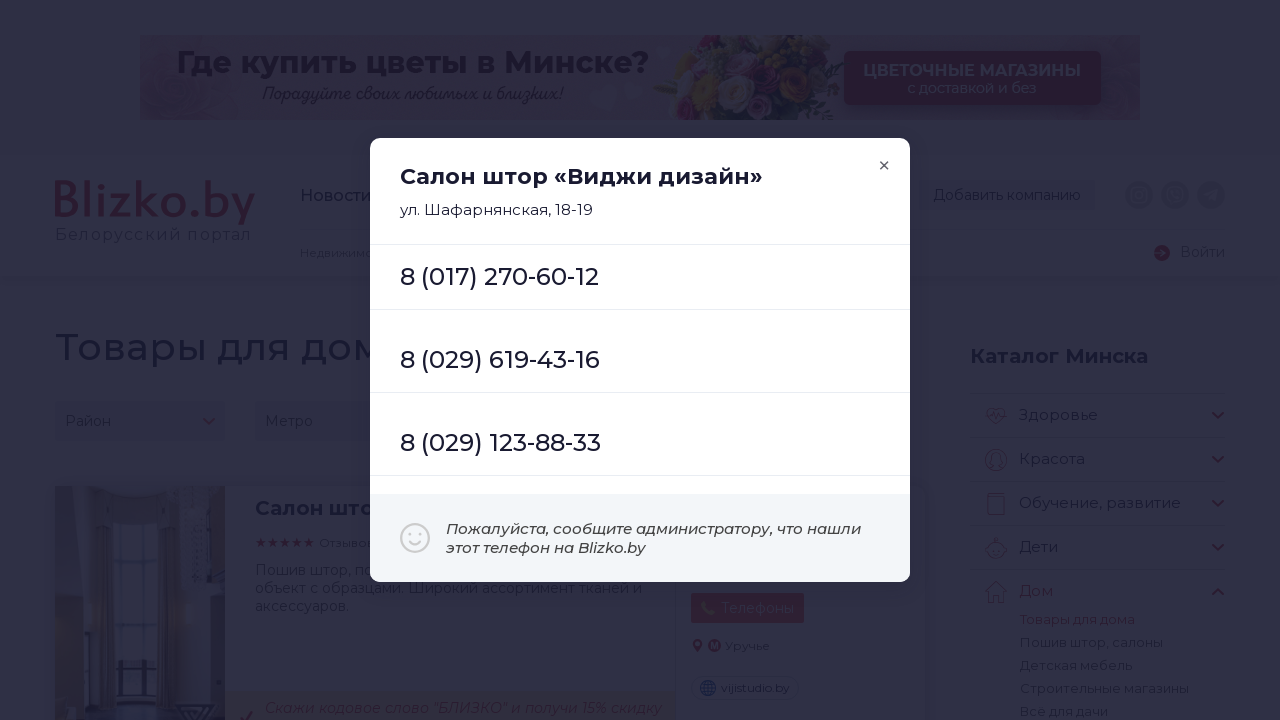

Retrieved modal title font-weight: 700
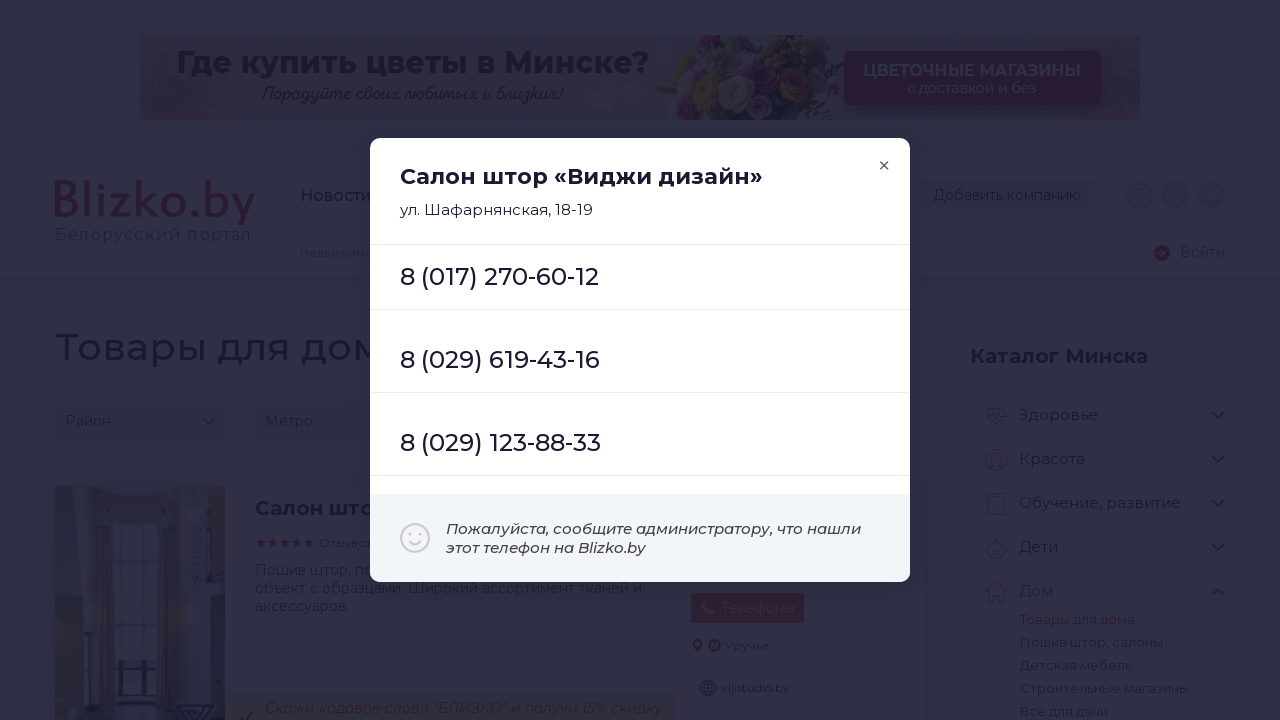

Asserted that title font-weight is >= 700 (bold)
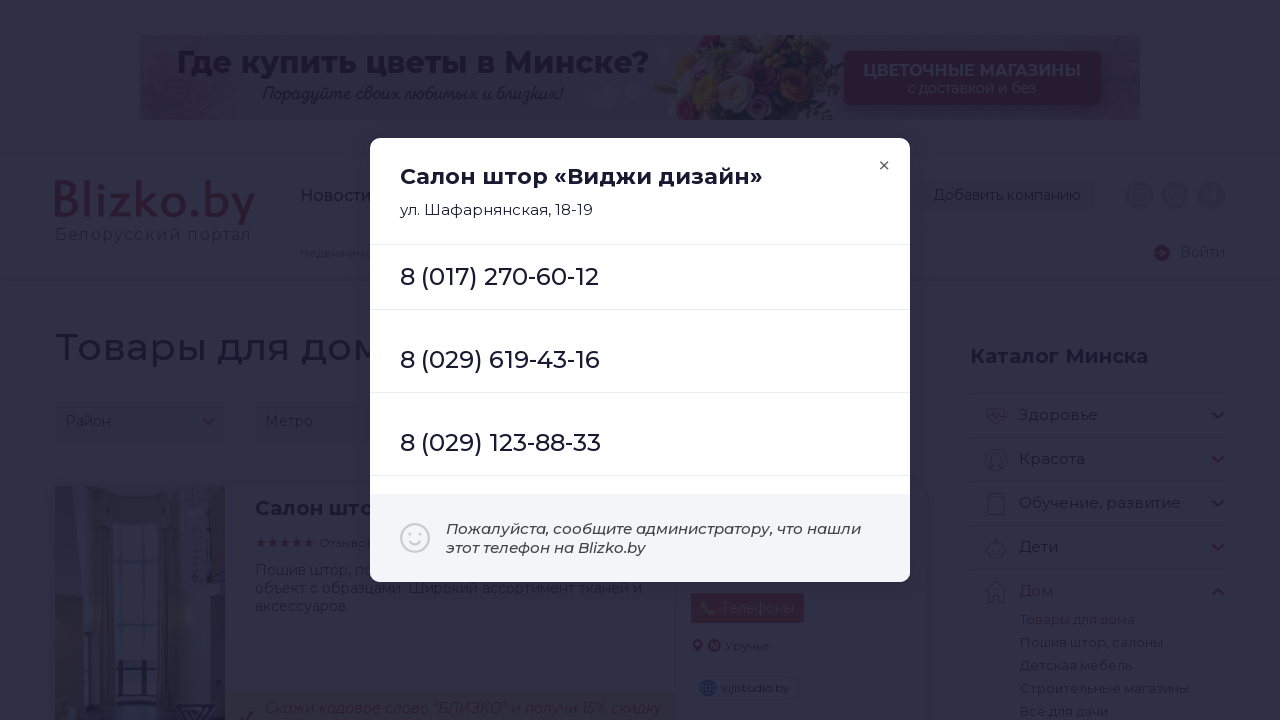

Verified phone number '(017) 270-60-12' is visible
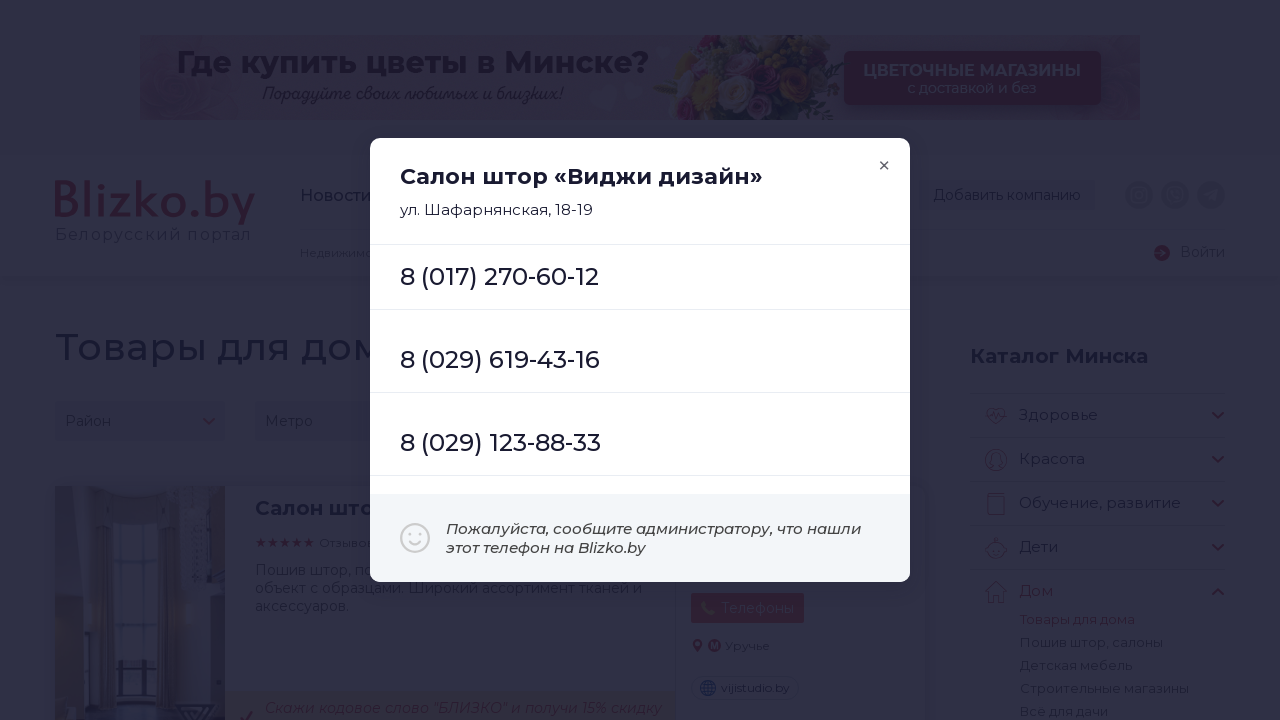

Verified phone number '(029) 619-43-16' is visible
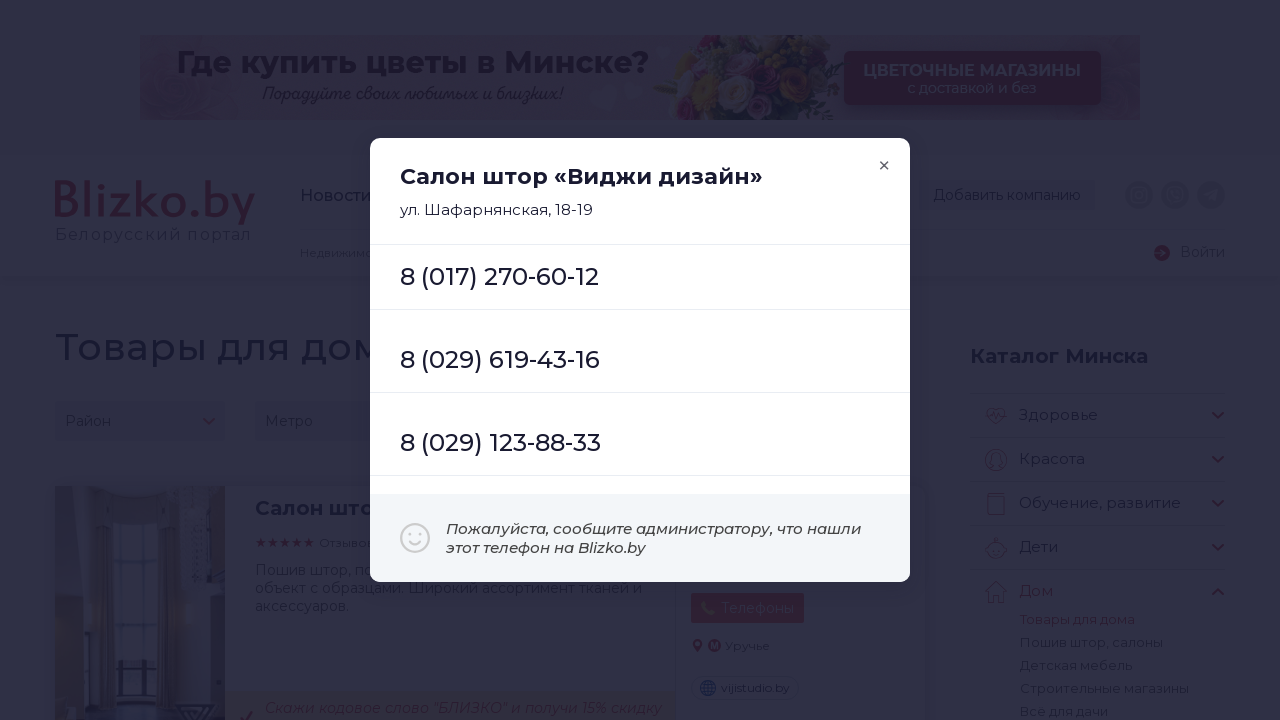

Verified phone number '(029) 123-88-33' is visible
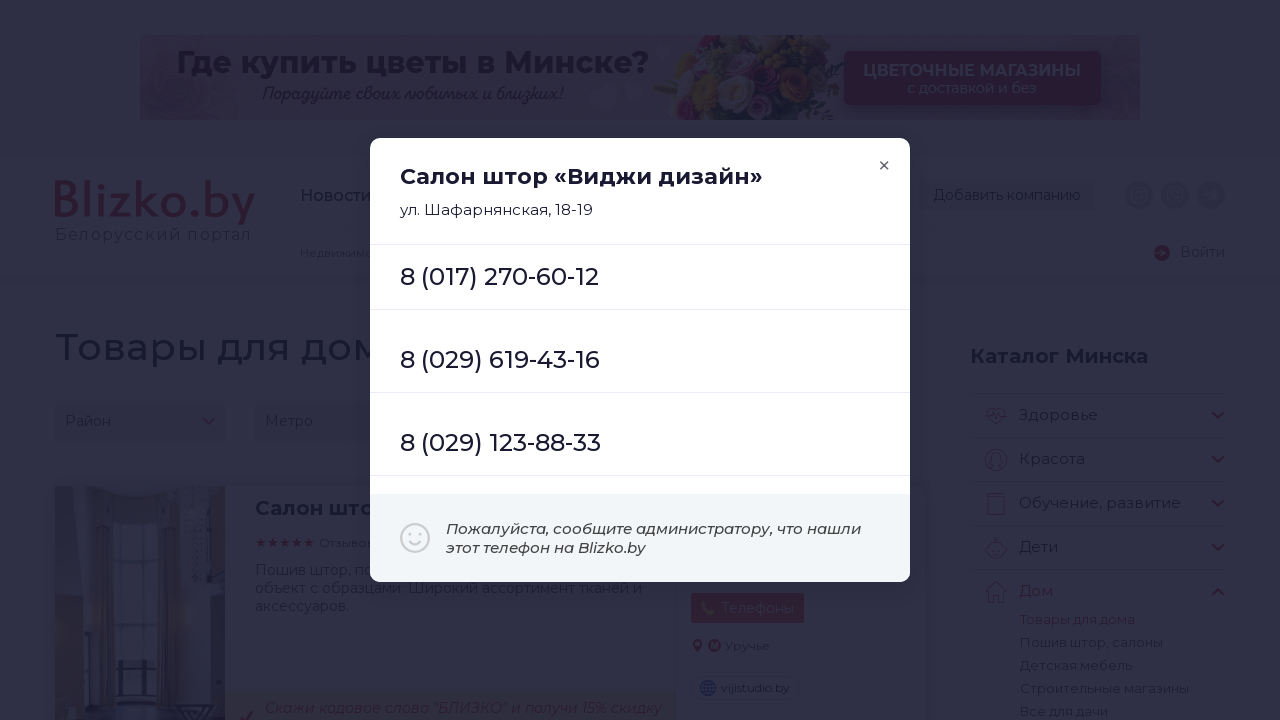

Verified footer text in modal is present
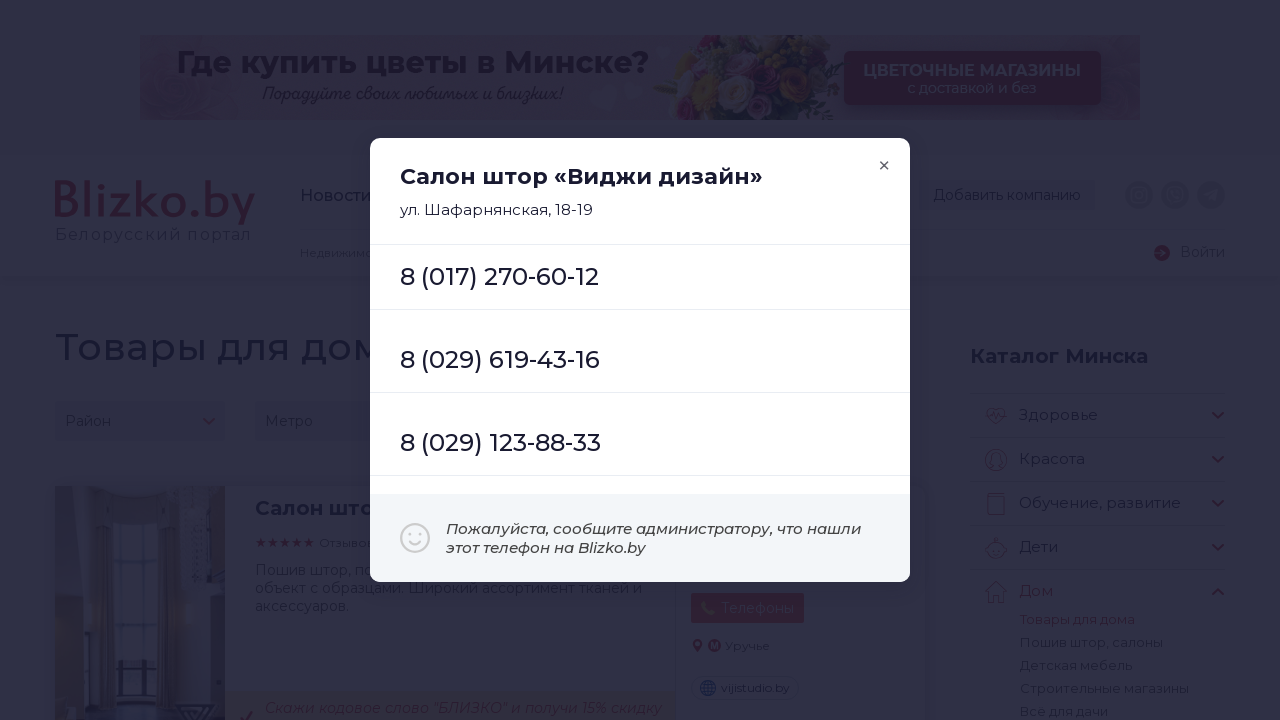

Verified close button (×) is visible
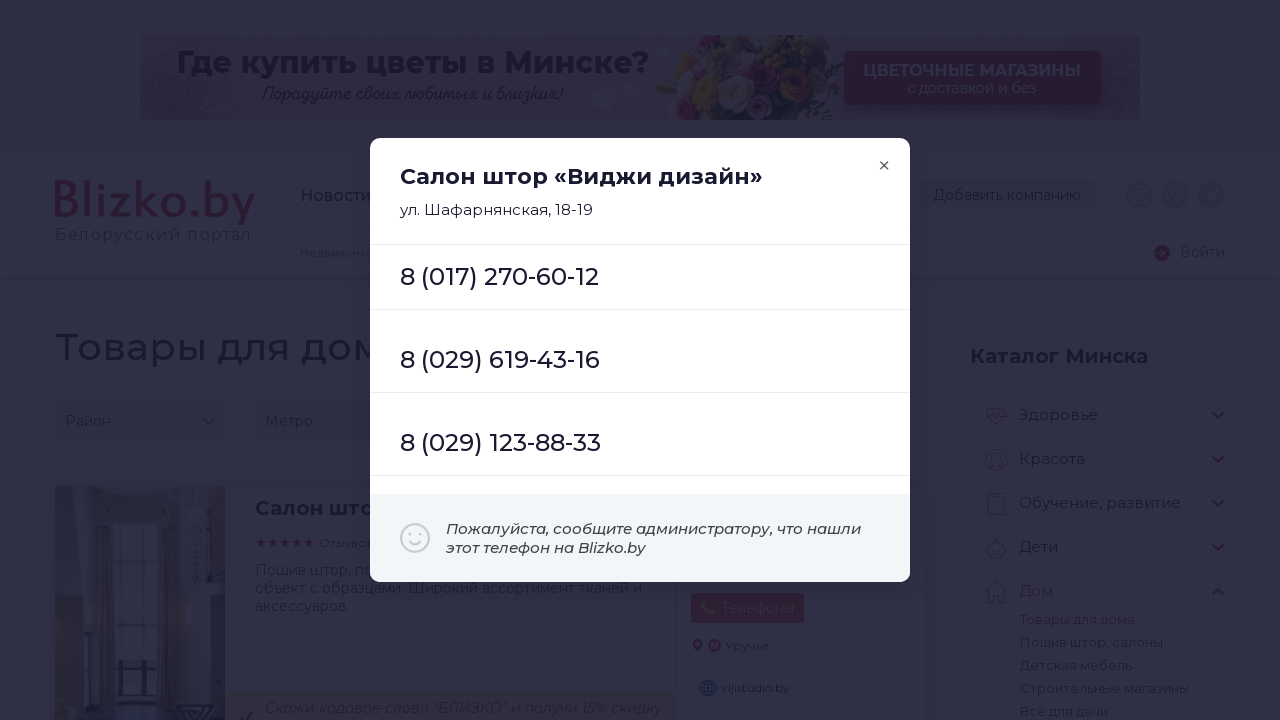

Verified close button (×) is enabled
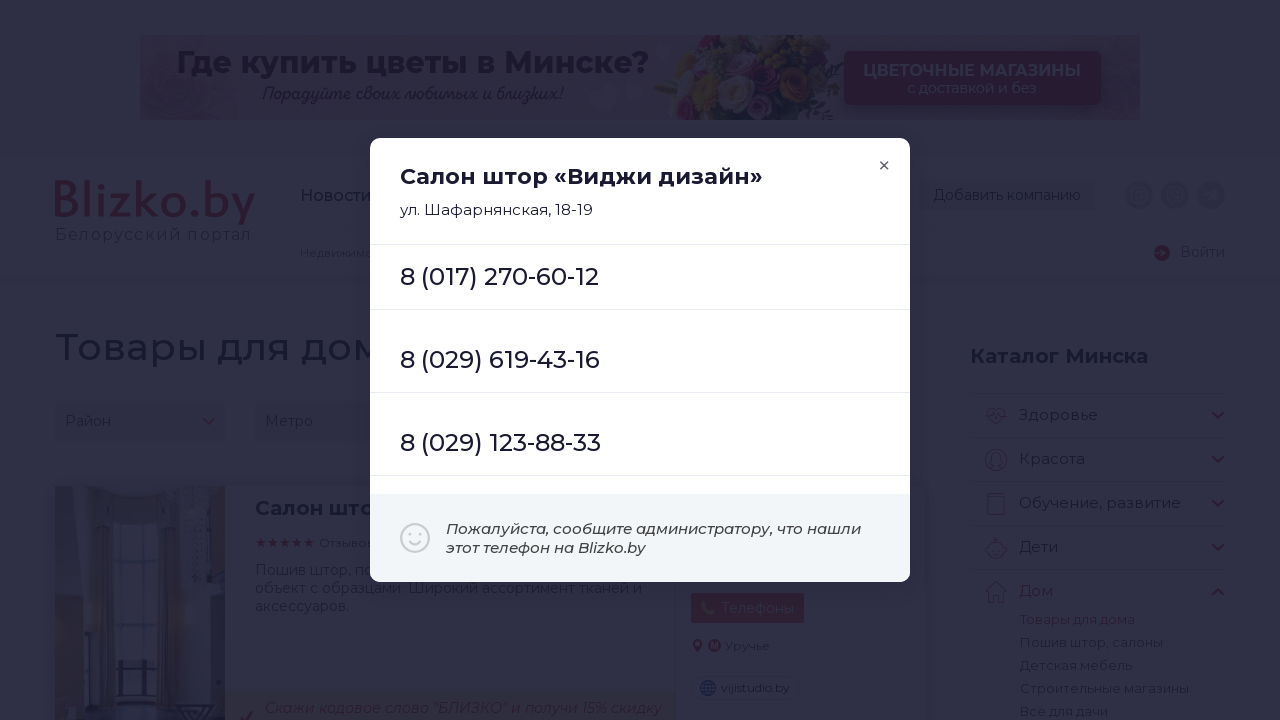

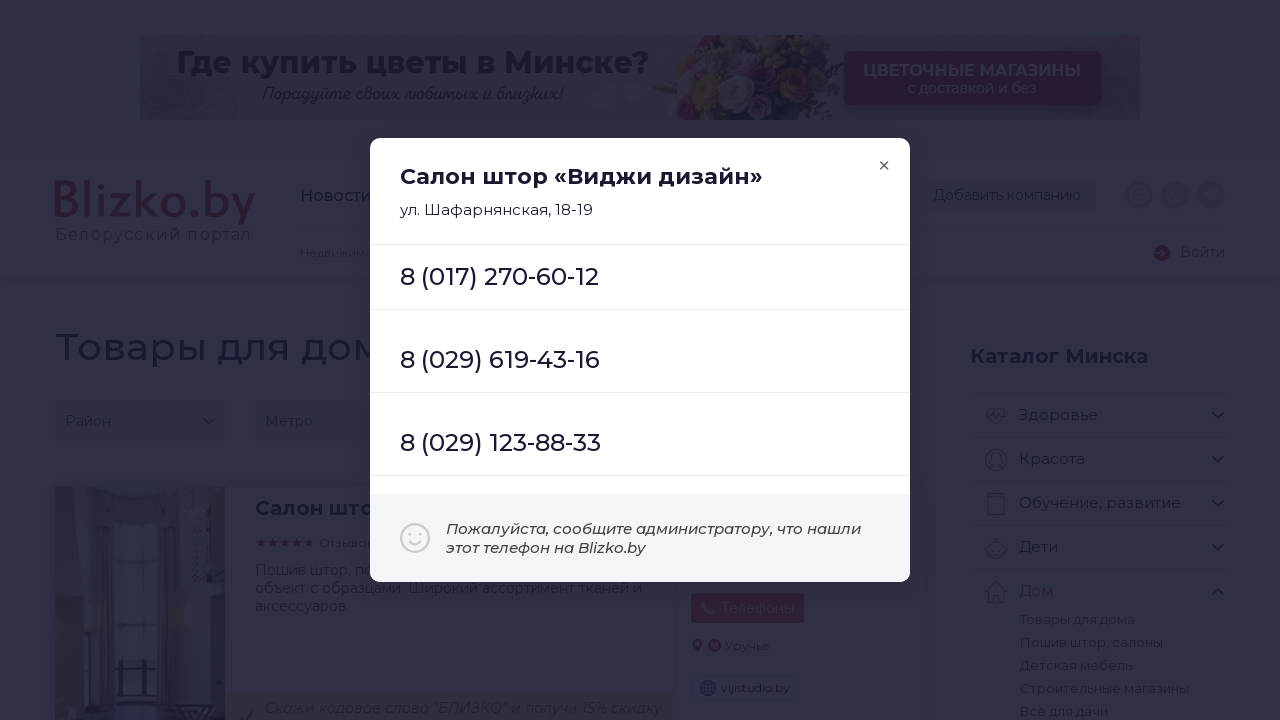